Tests context click (right-click) functionality on the Downloads link on the Selenium website homepage

Starting URL: https://www.selenium.dev

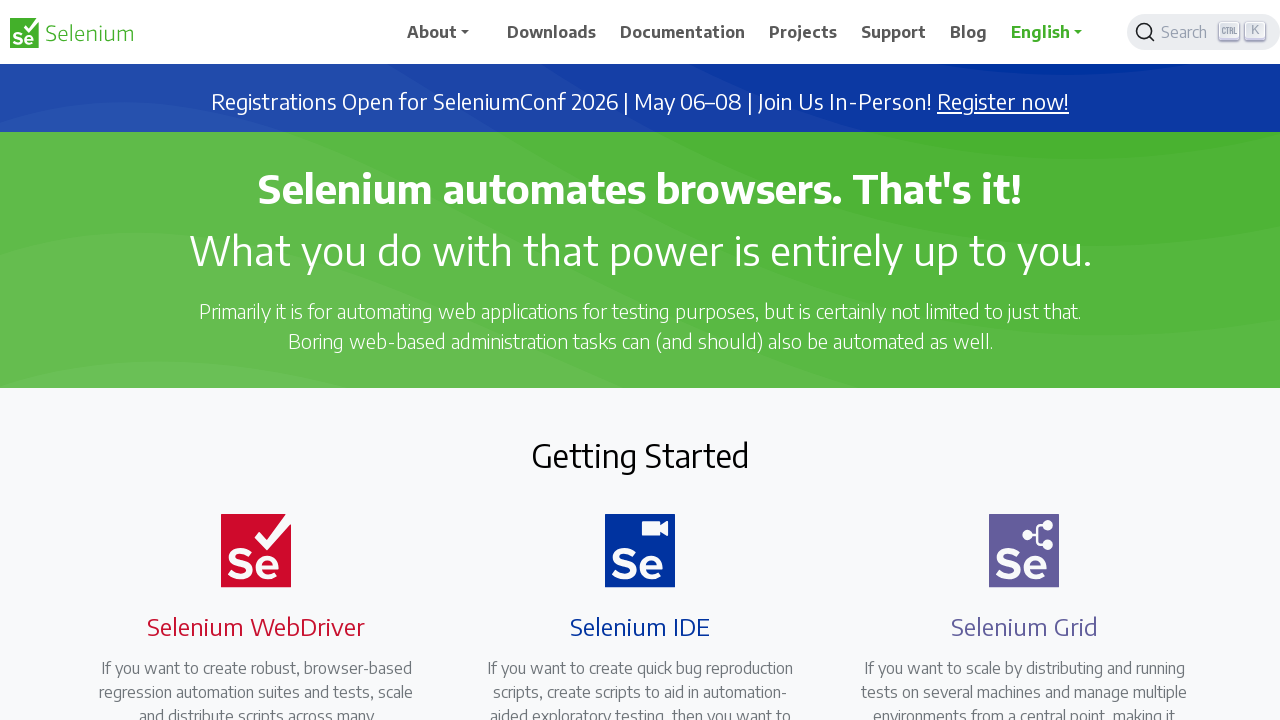

Downloads link is visible on the Selenium website homepage
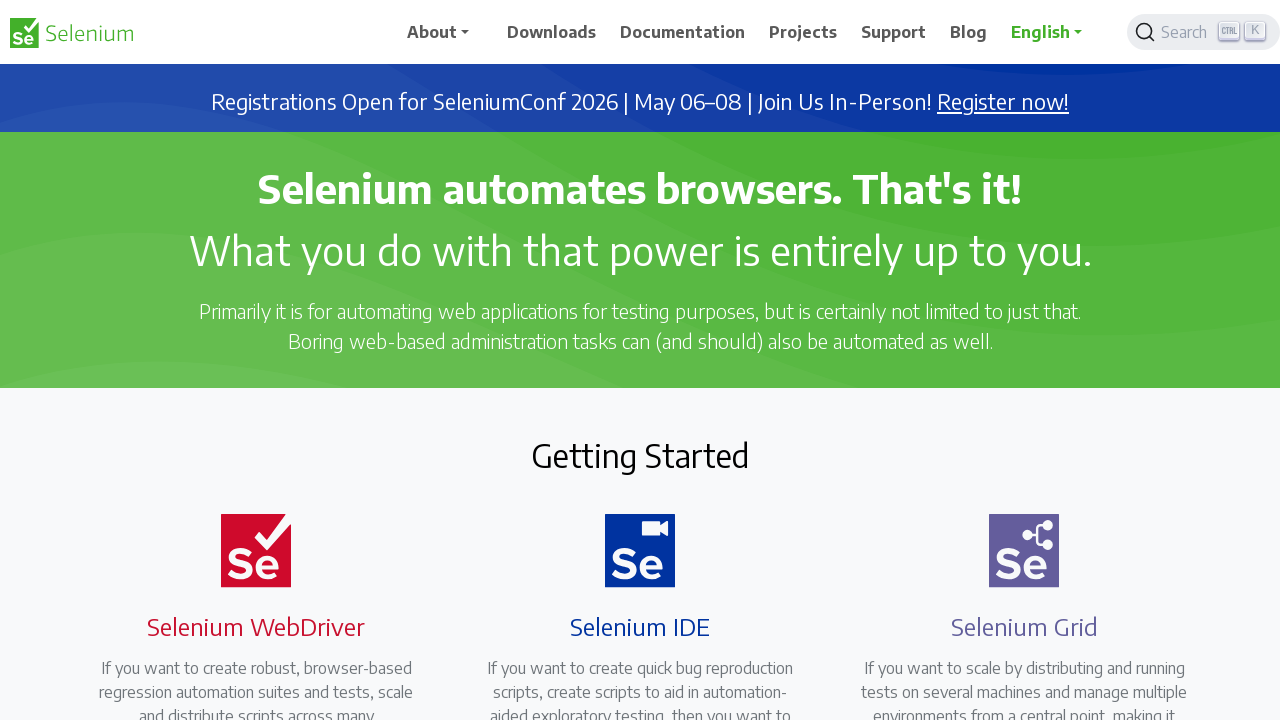

Right-clicked (context clicked) on the Downloads link at (552, 32) on xpath=//span[.='Downloads']
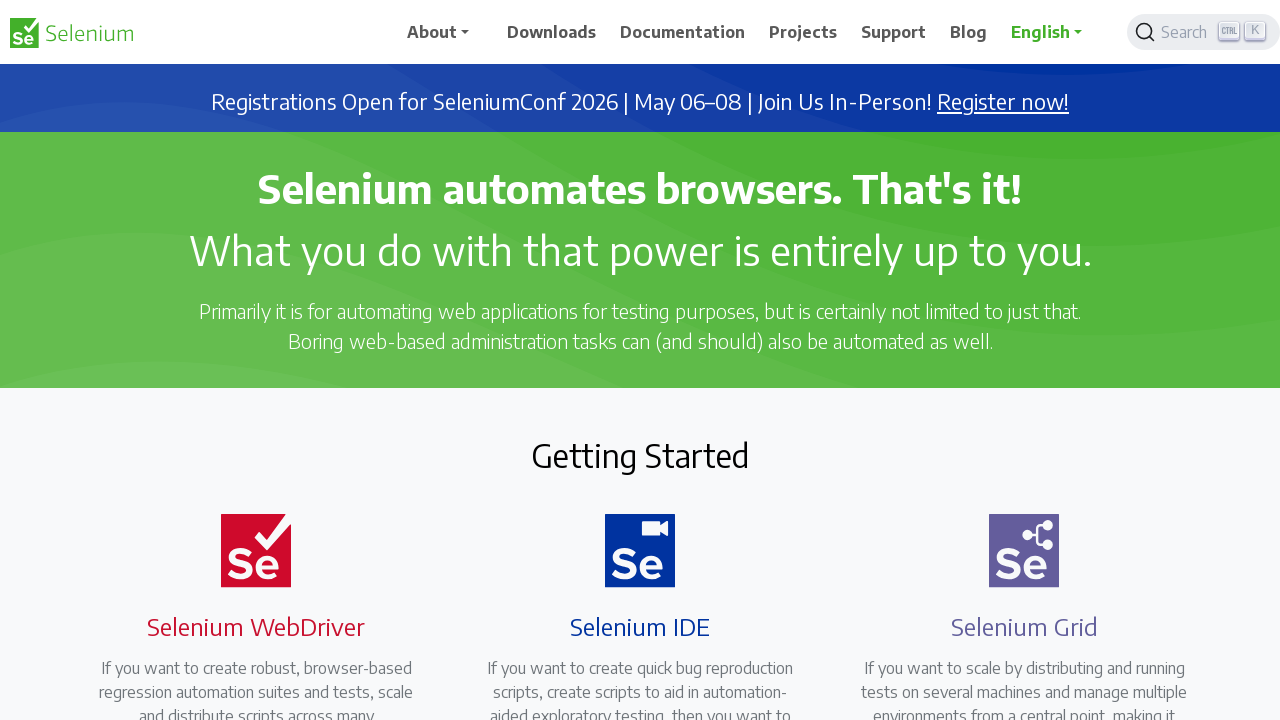

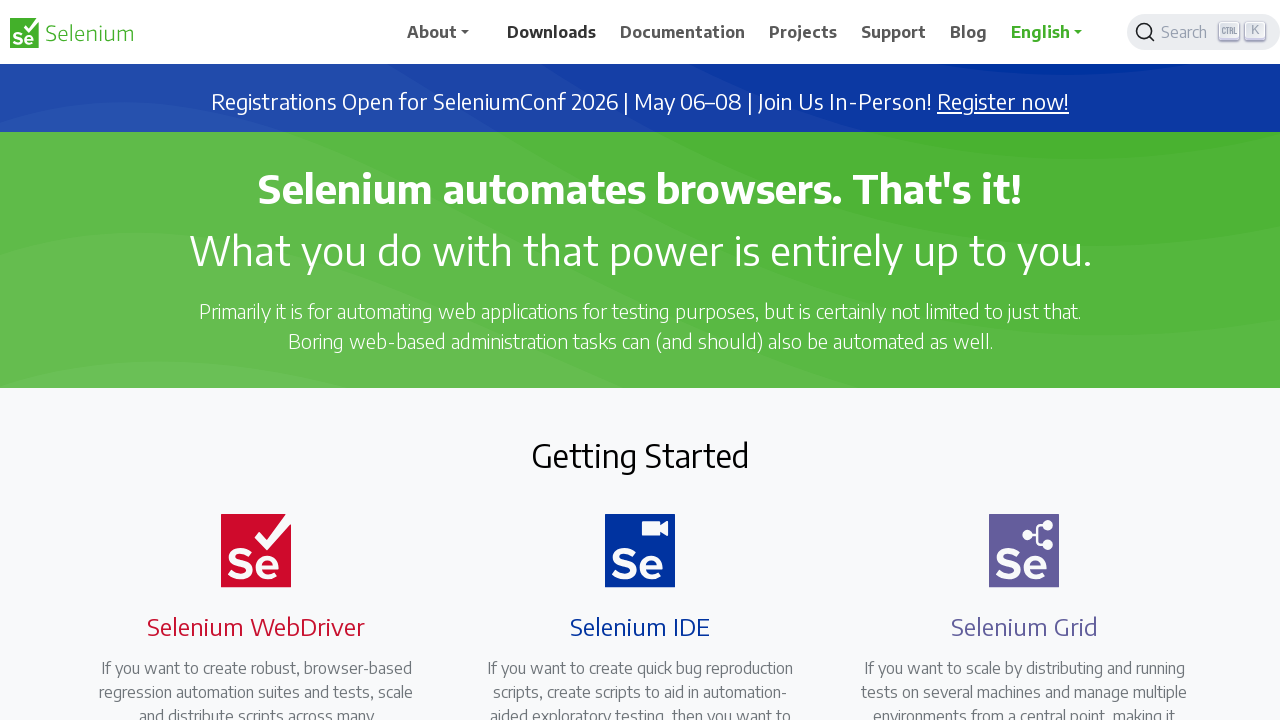